Tests iframe interaction by clicking the IFrame tab, inputting a search query inside the iframe, and clicking the search button.

Starting URL: https://www.globalsqa.com/demo-site/frames-and-windows/

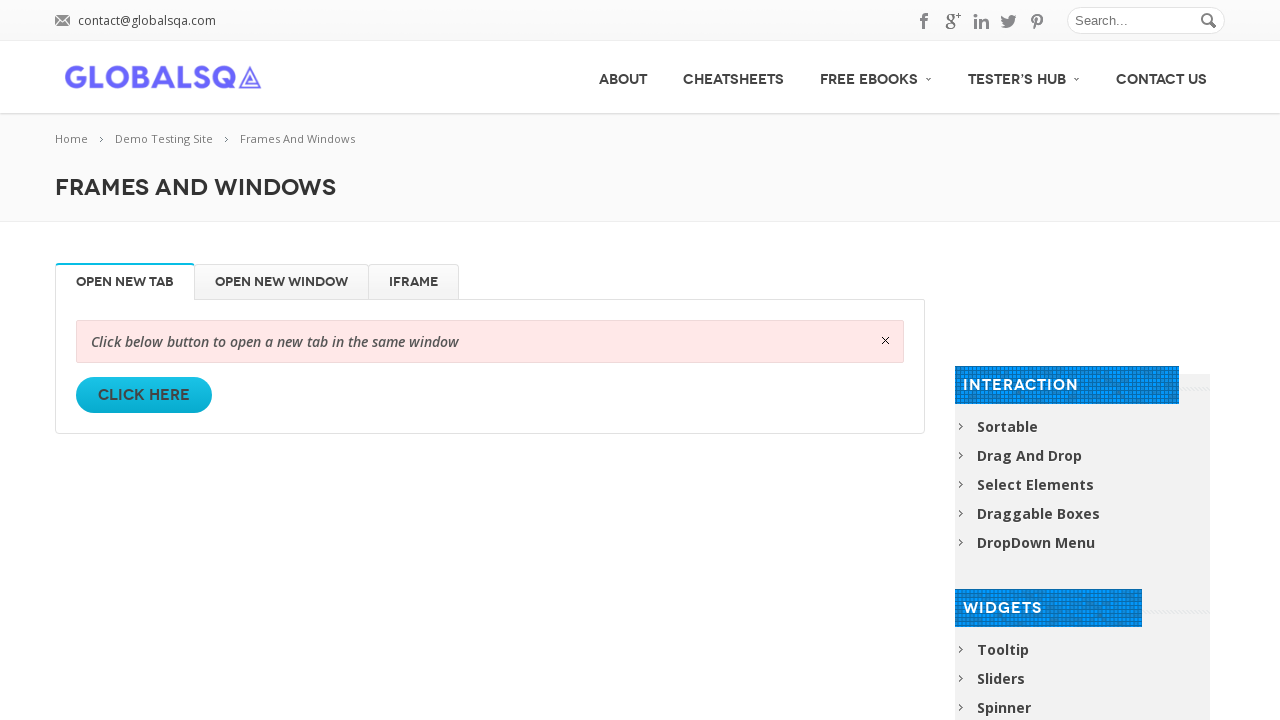

Page header loaded successfully
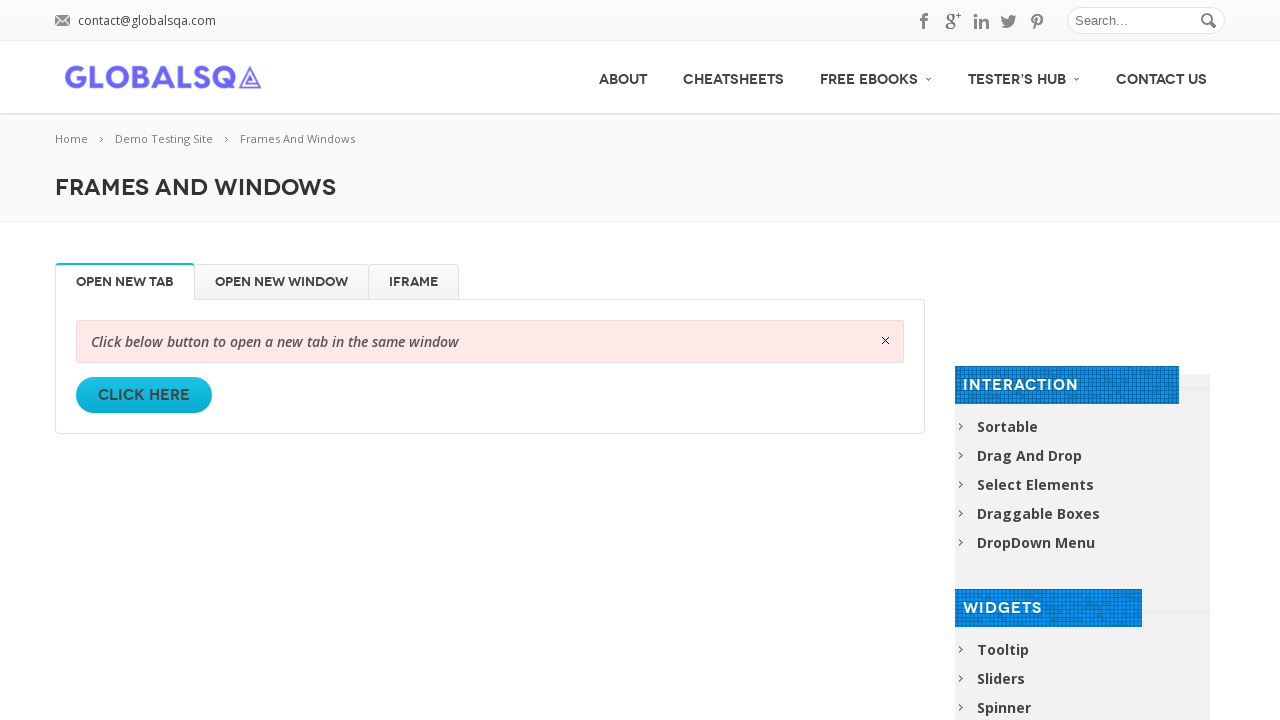

Clicked IFrame tab at (414, 282) on text=IFrame
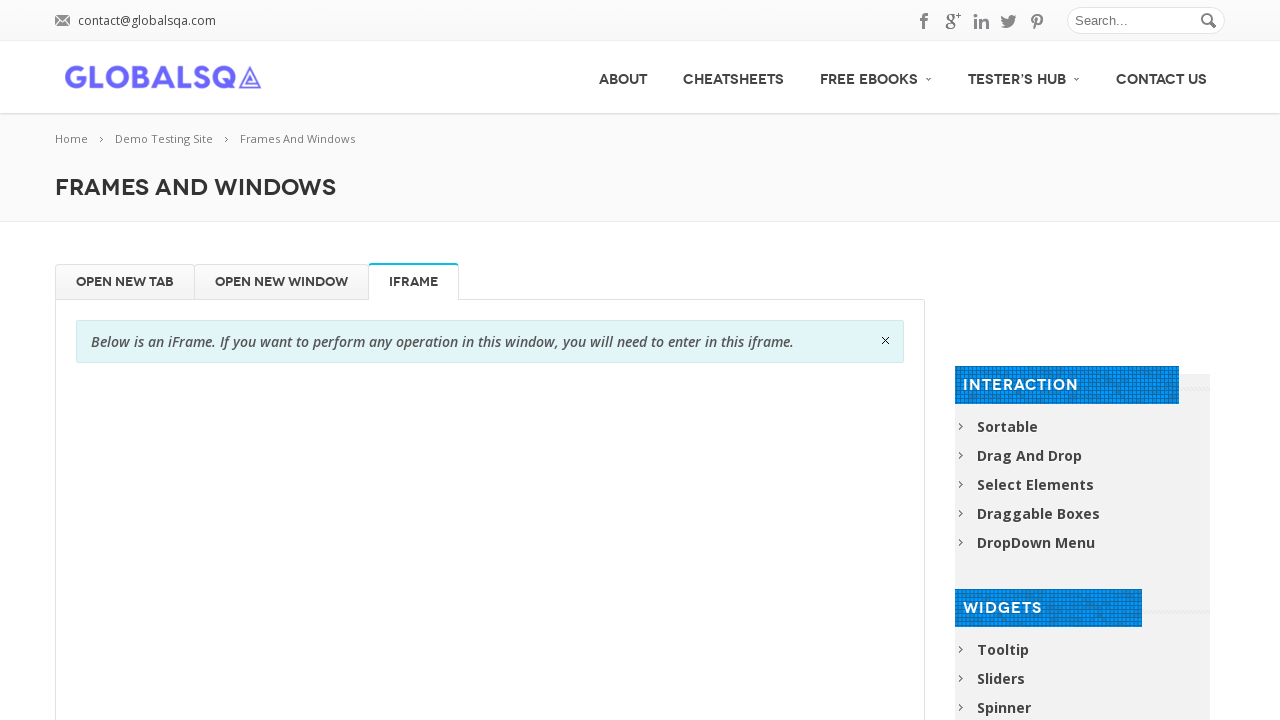

Located iframe element with name 'globalSqa'
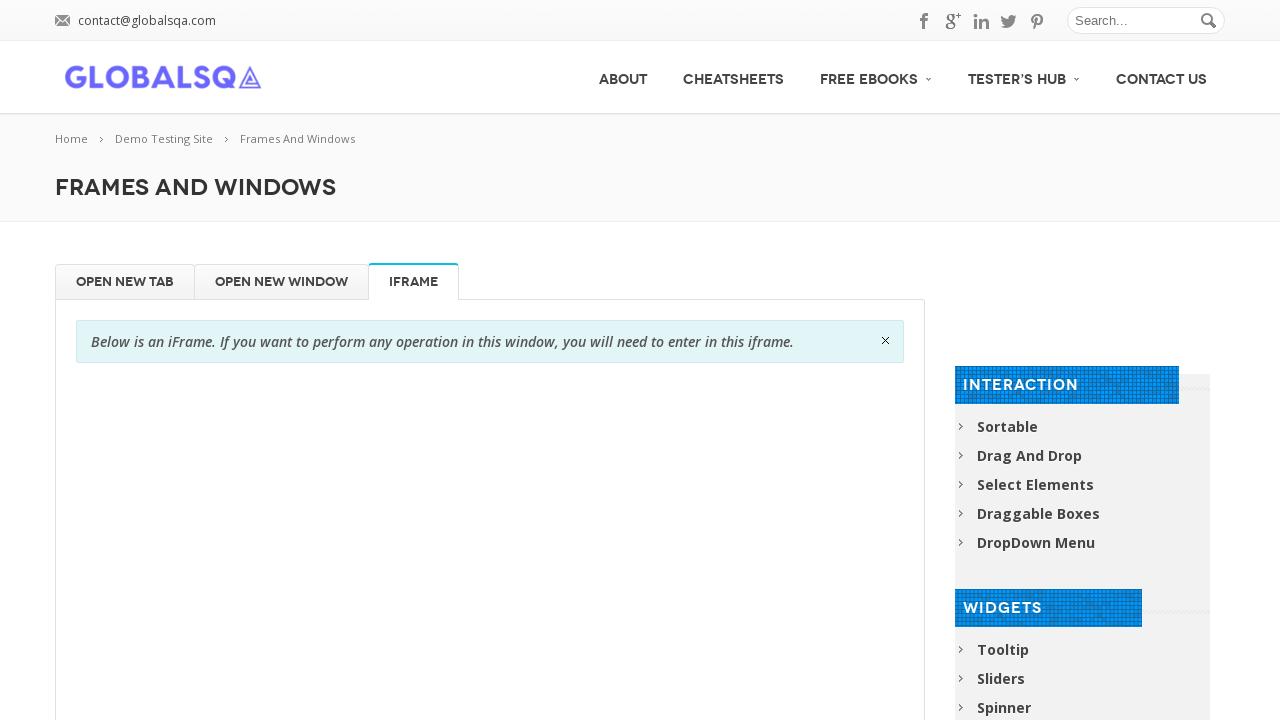

Filled search input inside iframe with 'Playwright' on iframe[name="globalSqa"] >> internal:control=enter-frame >> input[name="s"]
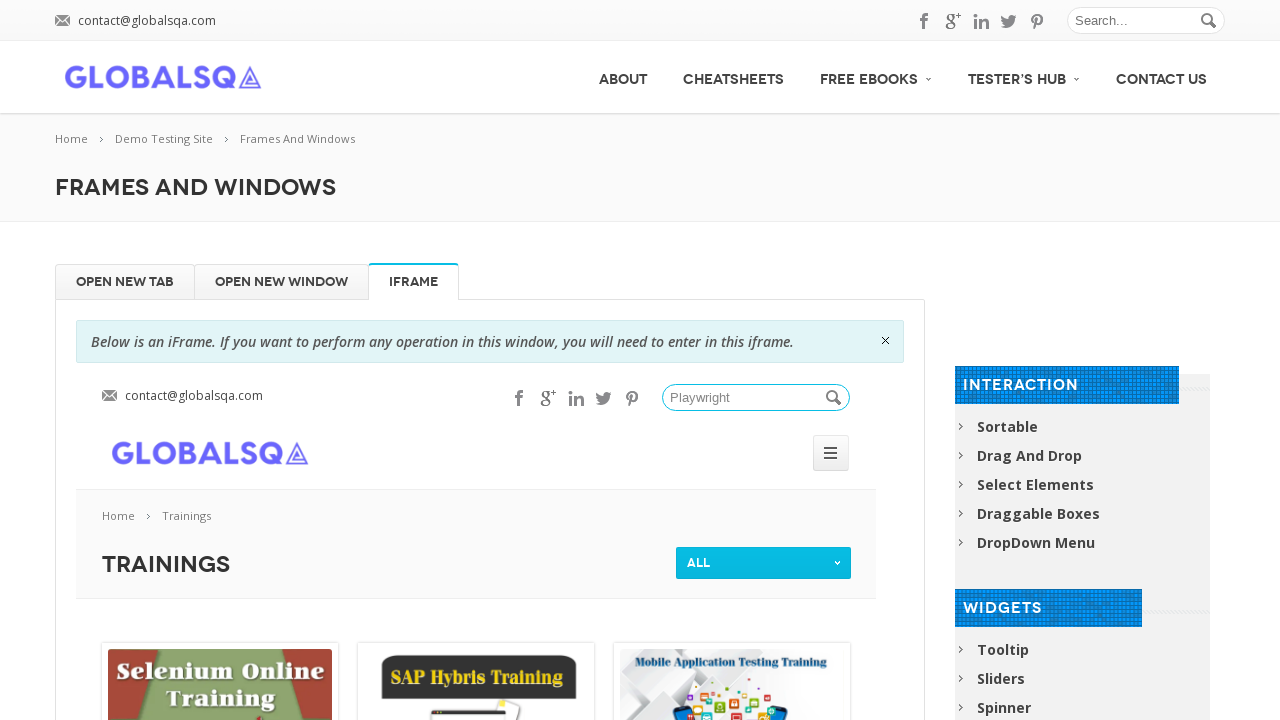

Clicked search button inside iframe at (835, 398) on iframe[name="globalSqa"] >> internal:control=enter-frame >> button.button_search
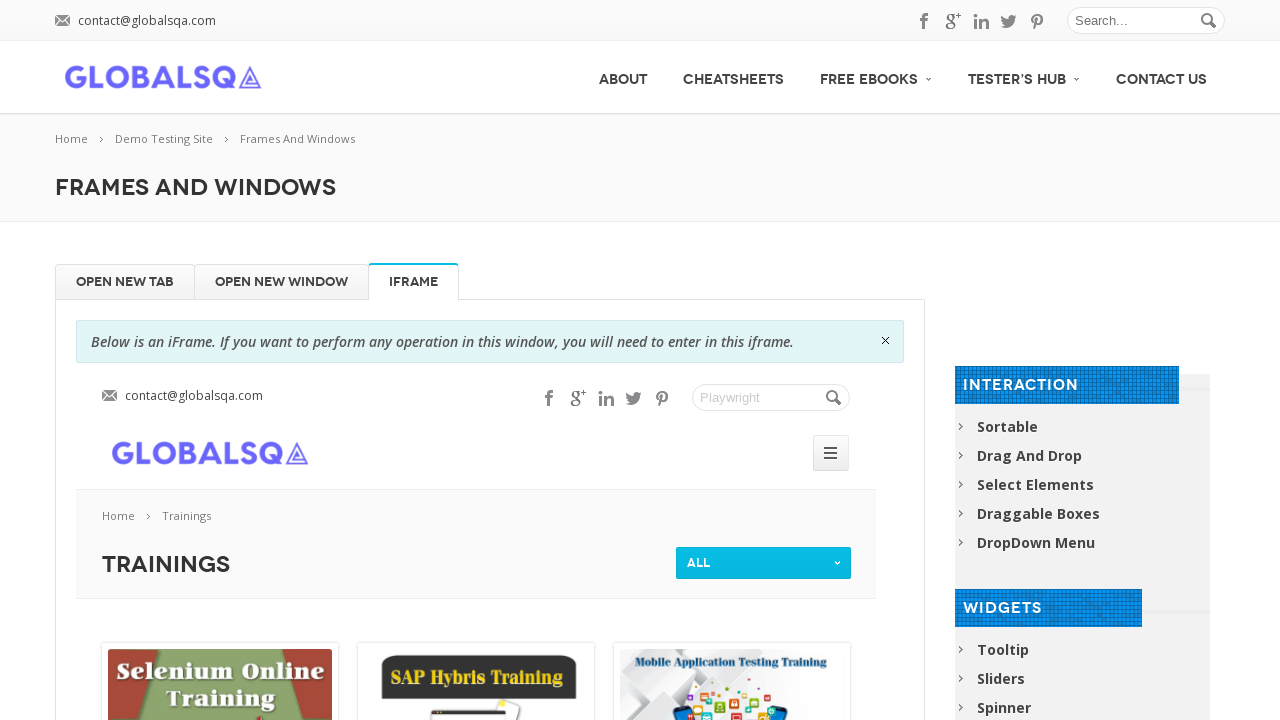

Search results message appeared in iframe
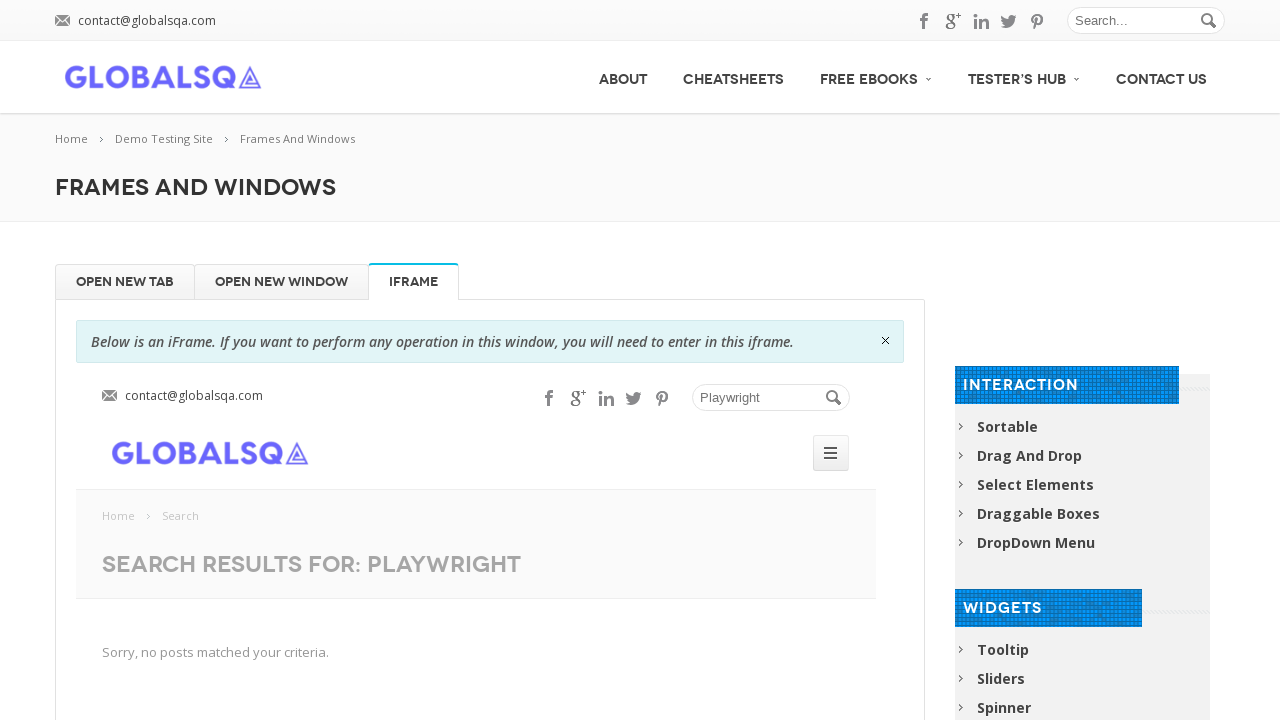

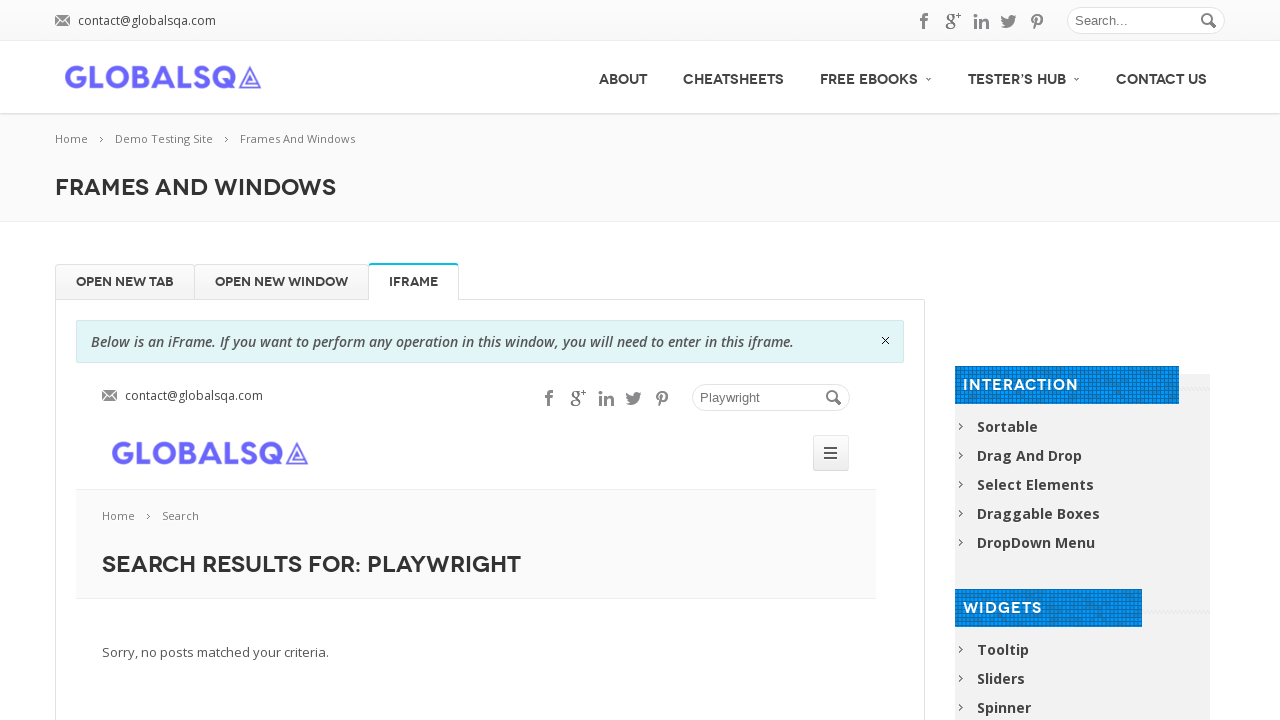